Tests the DemoQA website by navigating to the Alerts, Frame & Windows section, clicking on Browser Windows menu item, opening a new tab, verifying content on the new tab, and switching back to the original tab.

Starting URL: https://demoqa.com/

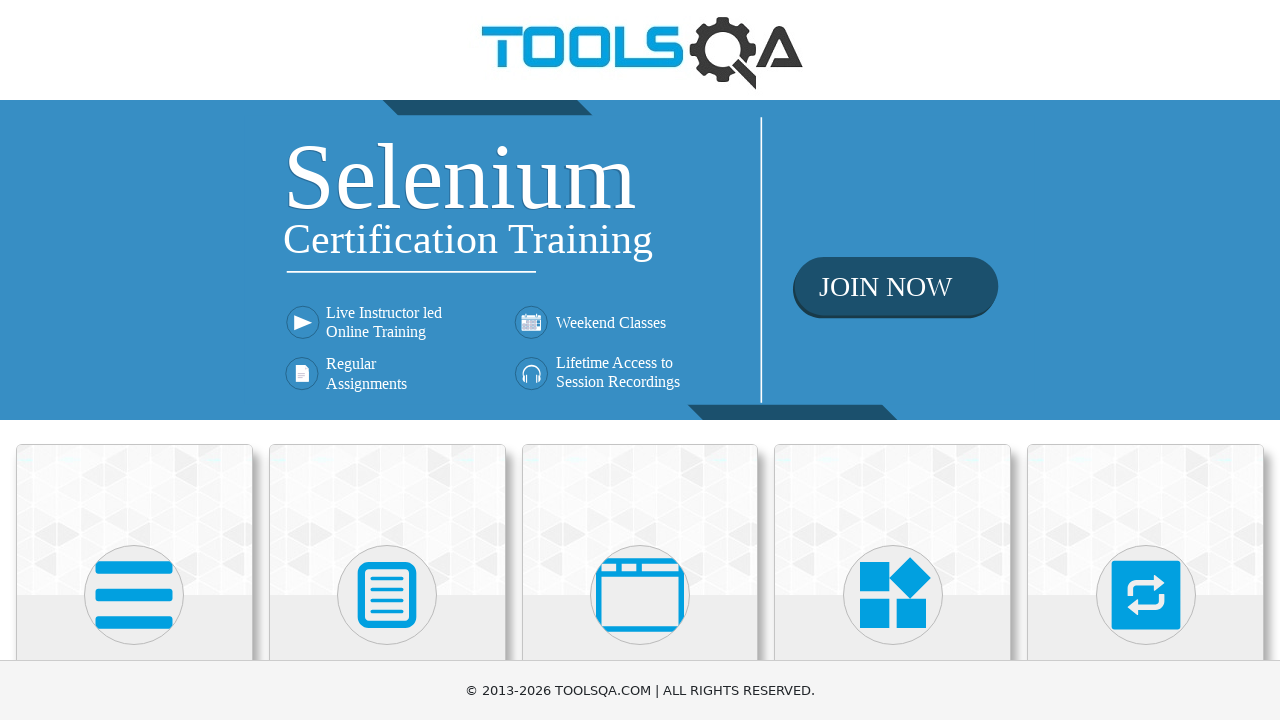

Scrolled down the page to reveal cards
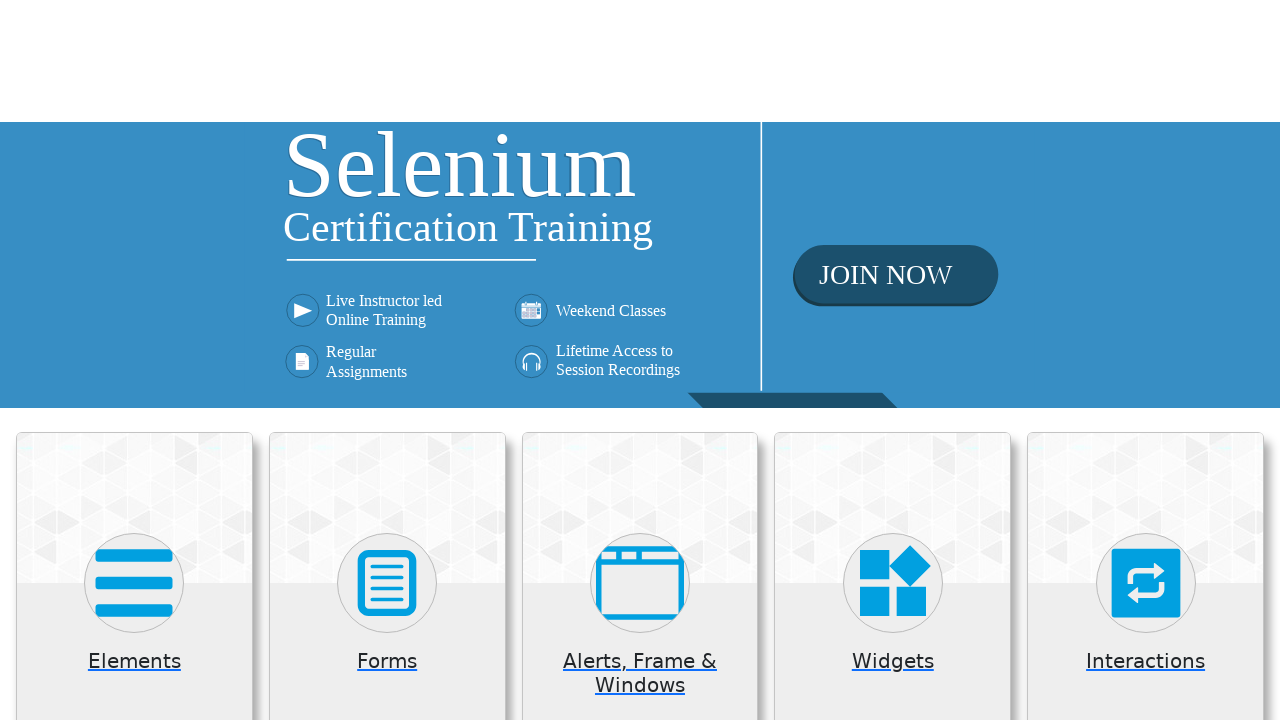

Clicked on Alerts, Frame & Windows card at (640, 200) on (//*[@class='card mt-4 top-card'])[3]
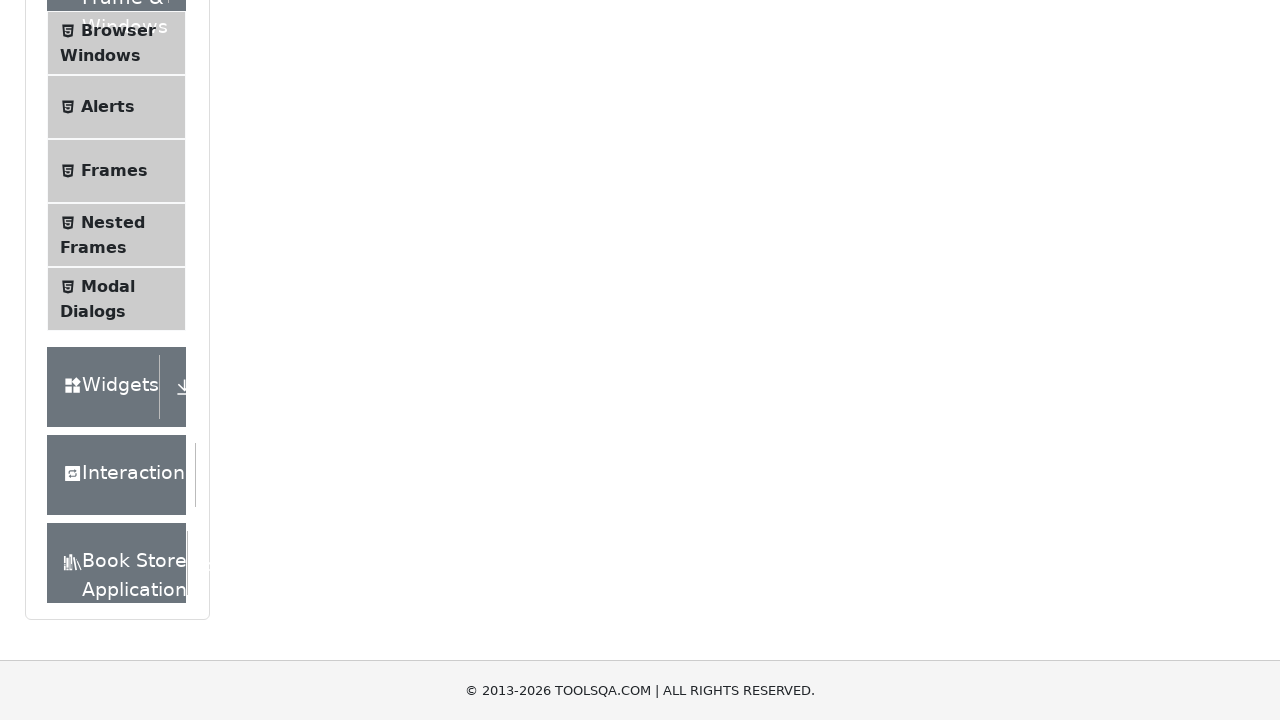

Instructional text loaded on Alerts, Frame & Windows section
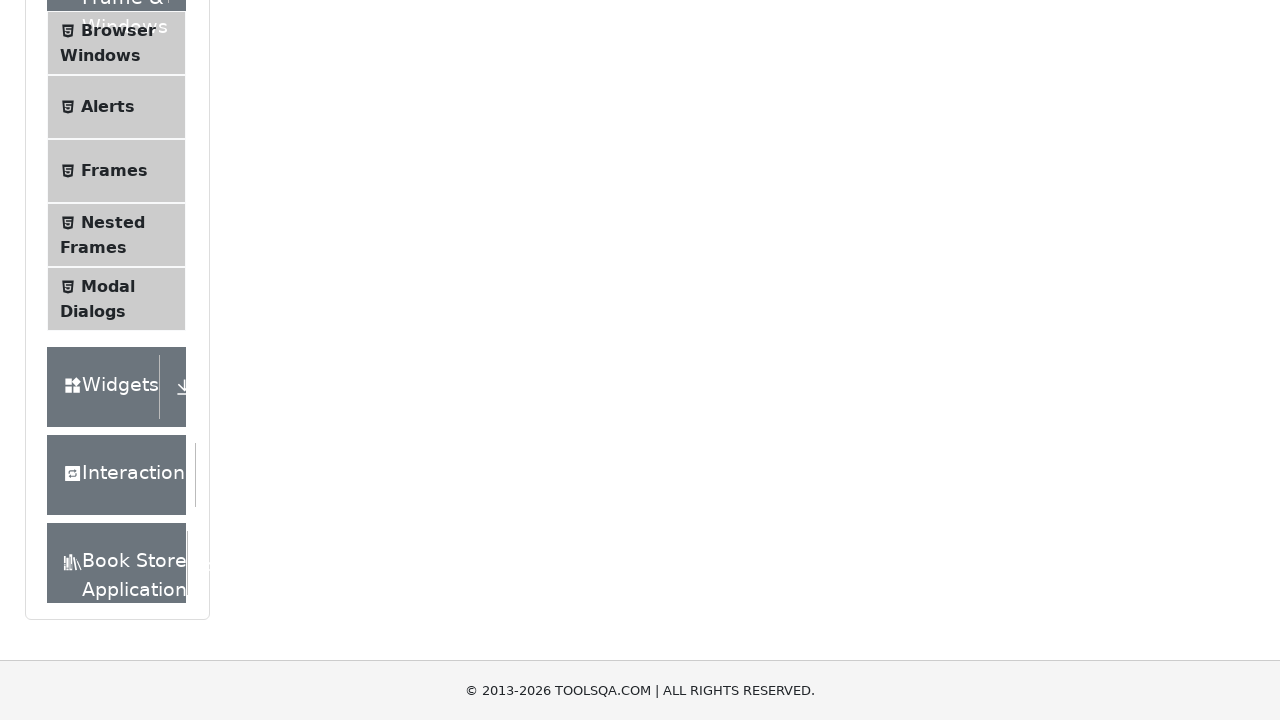

Verified instructional text is visible
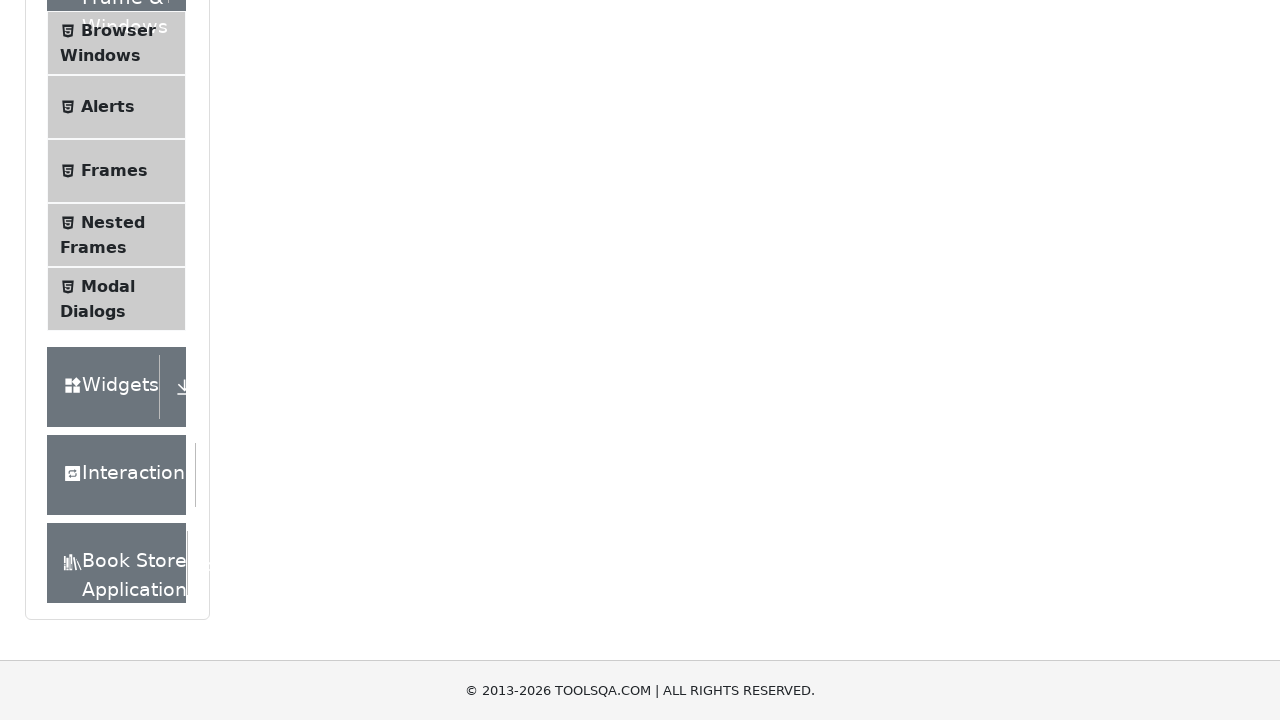

Clicked on Browser Windows menu item at (118, 30) on text=Browser Windows
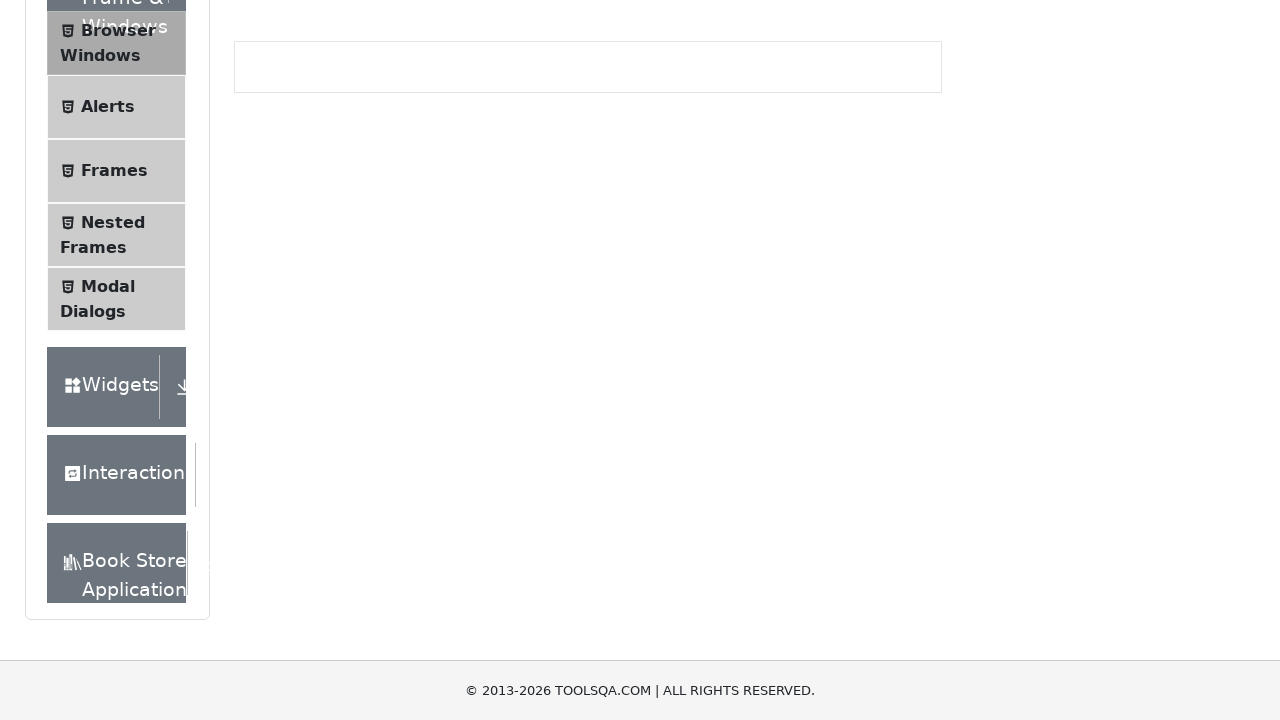

New Tab button loaded
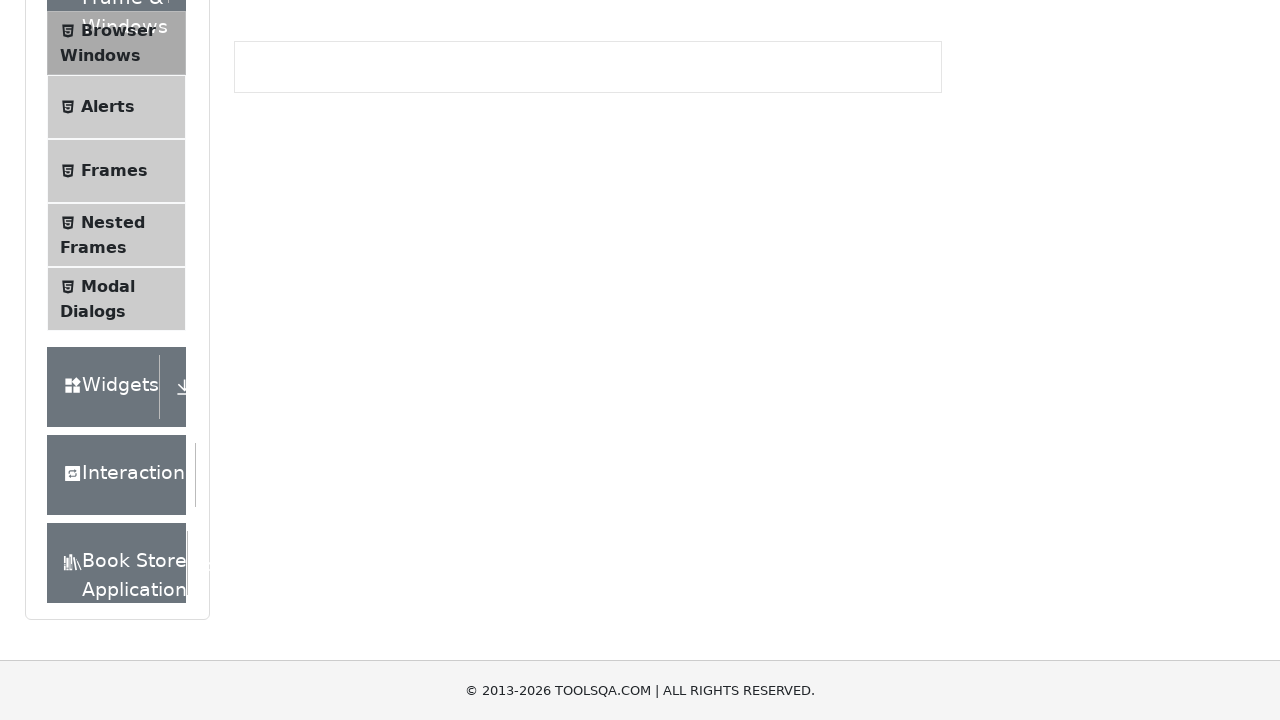

Verified New Tab button is visible
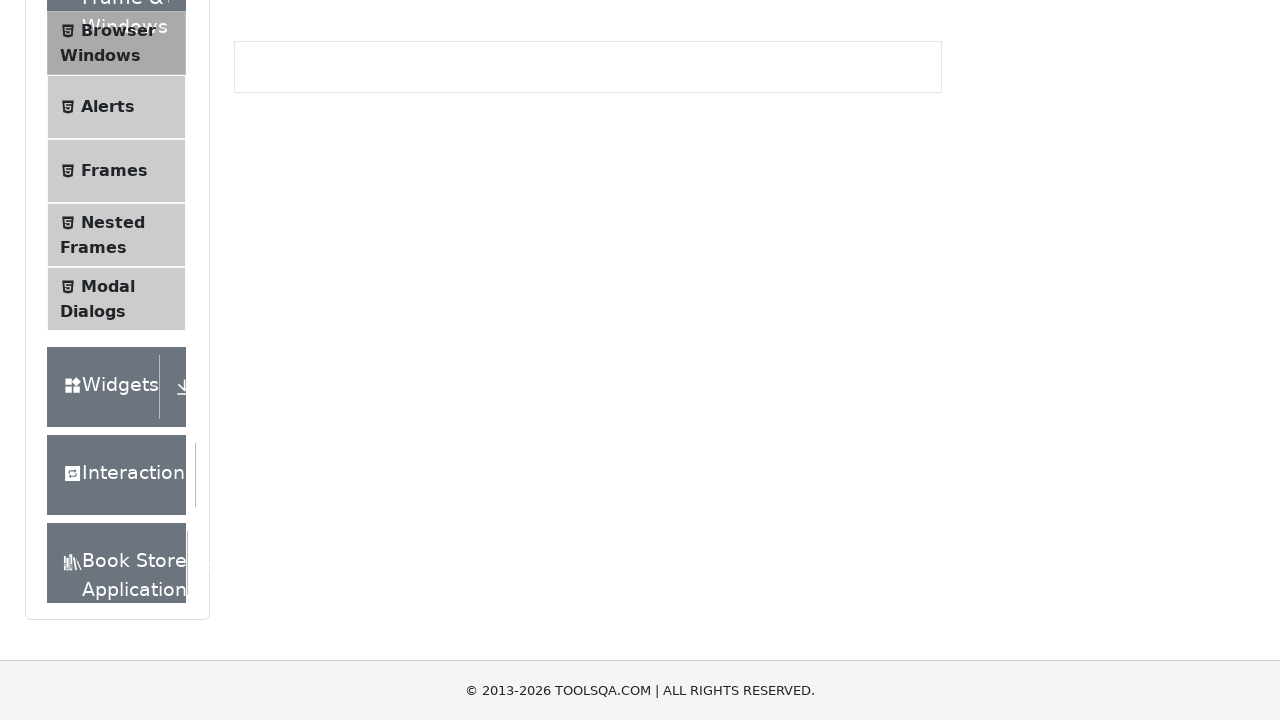

Clicked New Tab button to open a new tab at (280, 242) on #tabButton
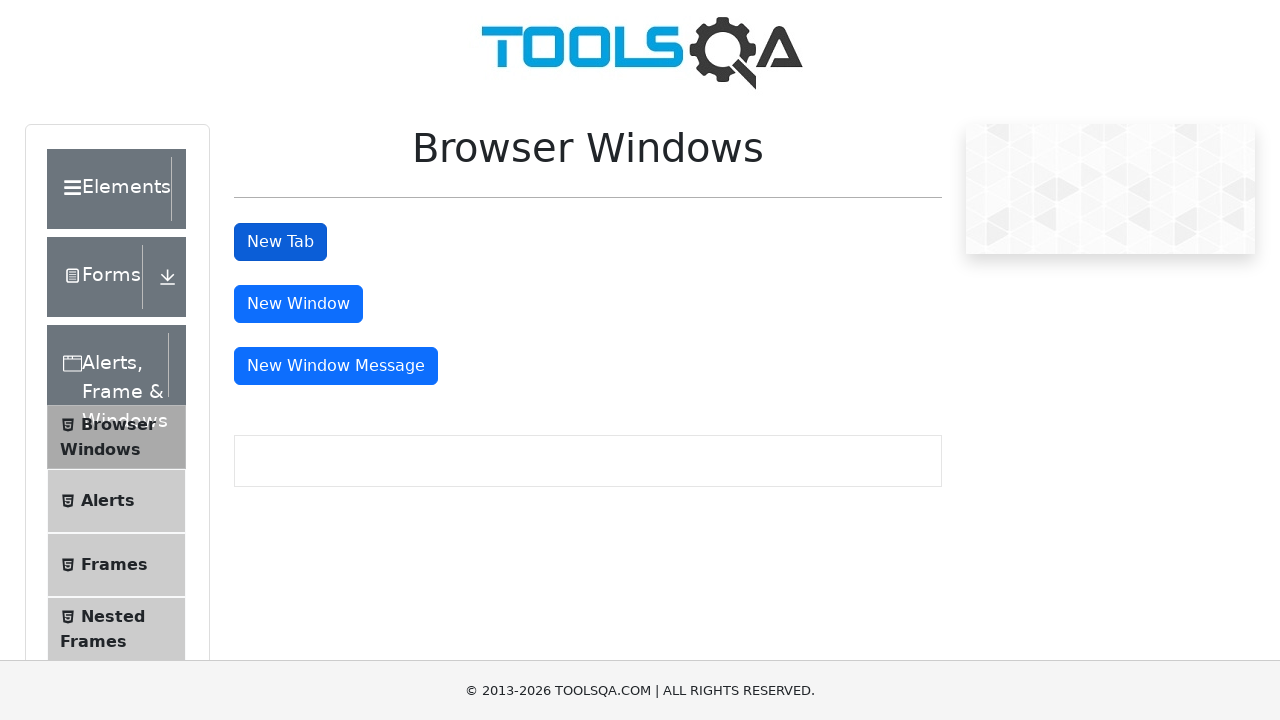

Switched to new tab and waited for page to load
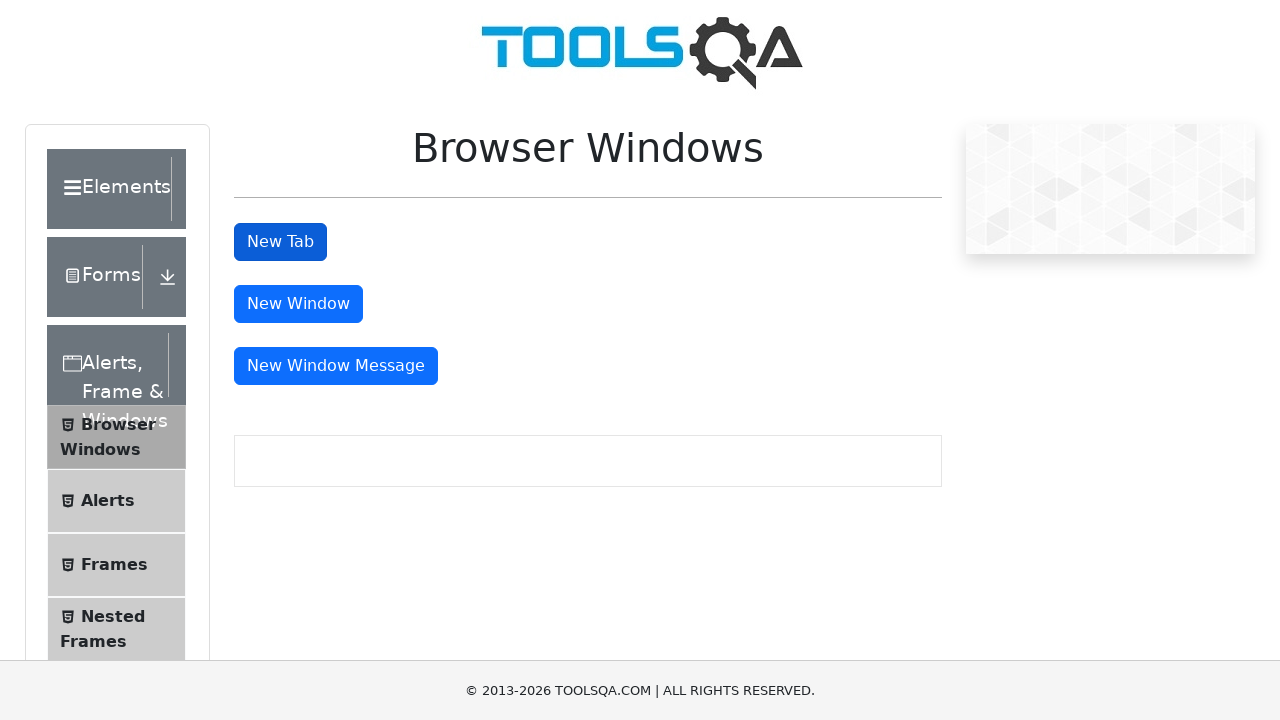

Verified sample page heading is visible on new tab
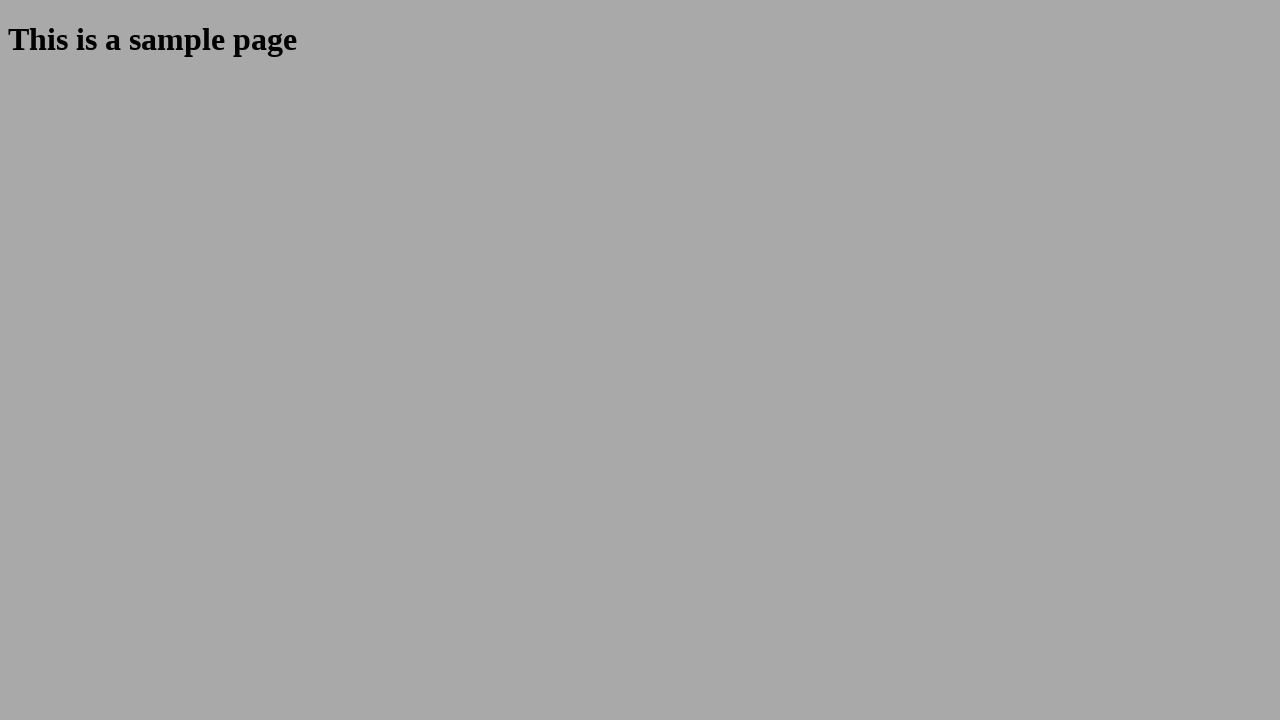

Switched back to original tab and verified New Tab button is still visible
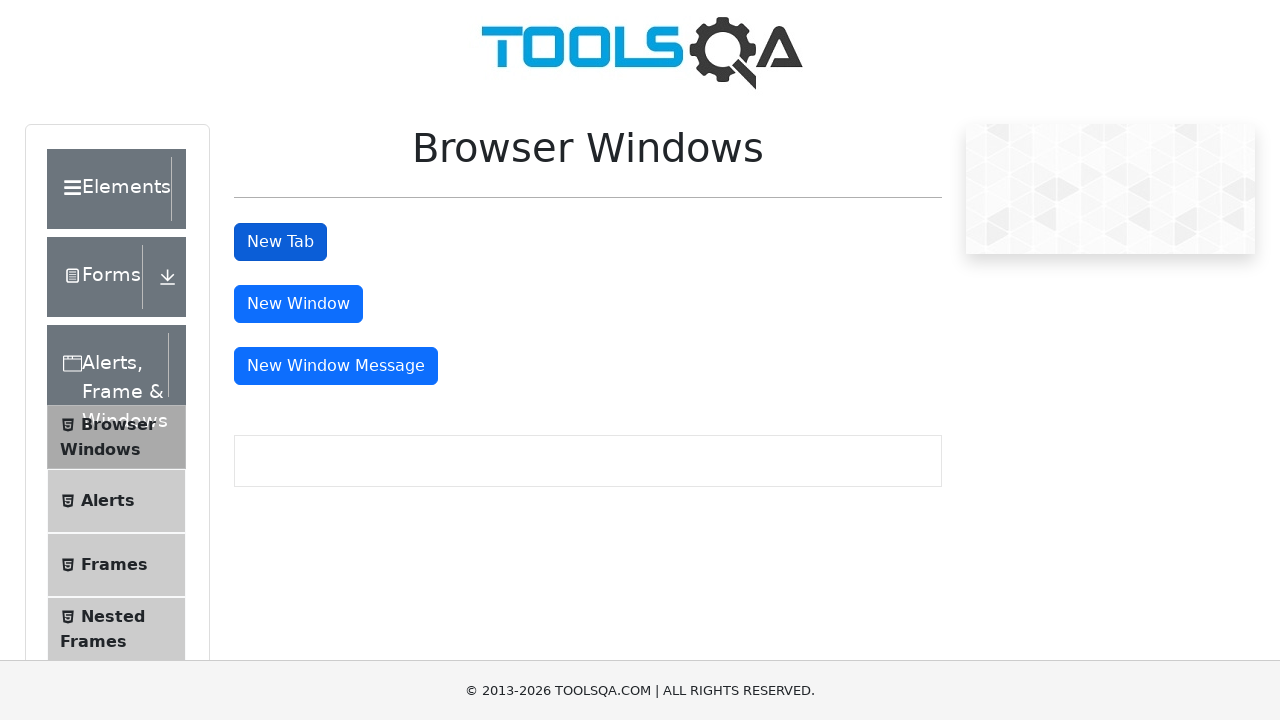

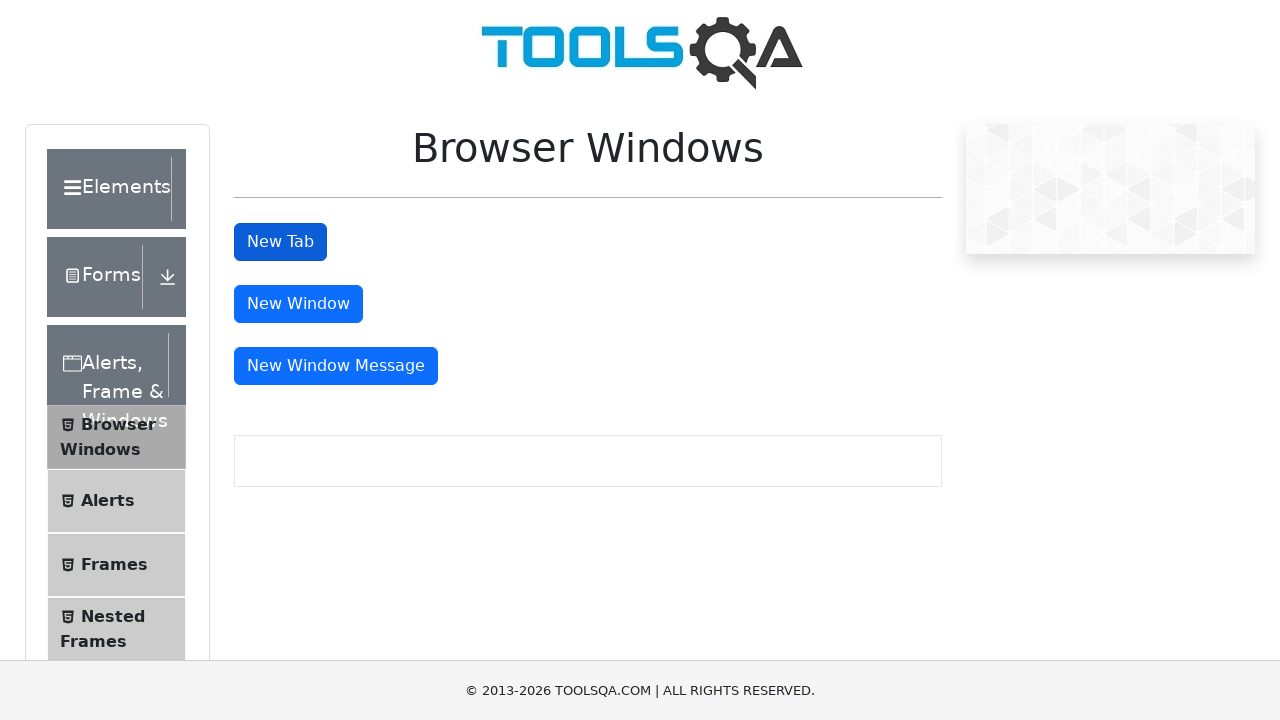